Tests left-click functionality on an image element

Starting URL: http://deluxe-menu.com/popup-mode-sample.html

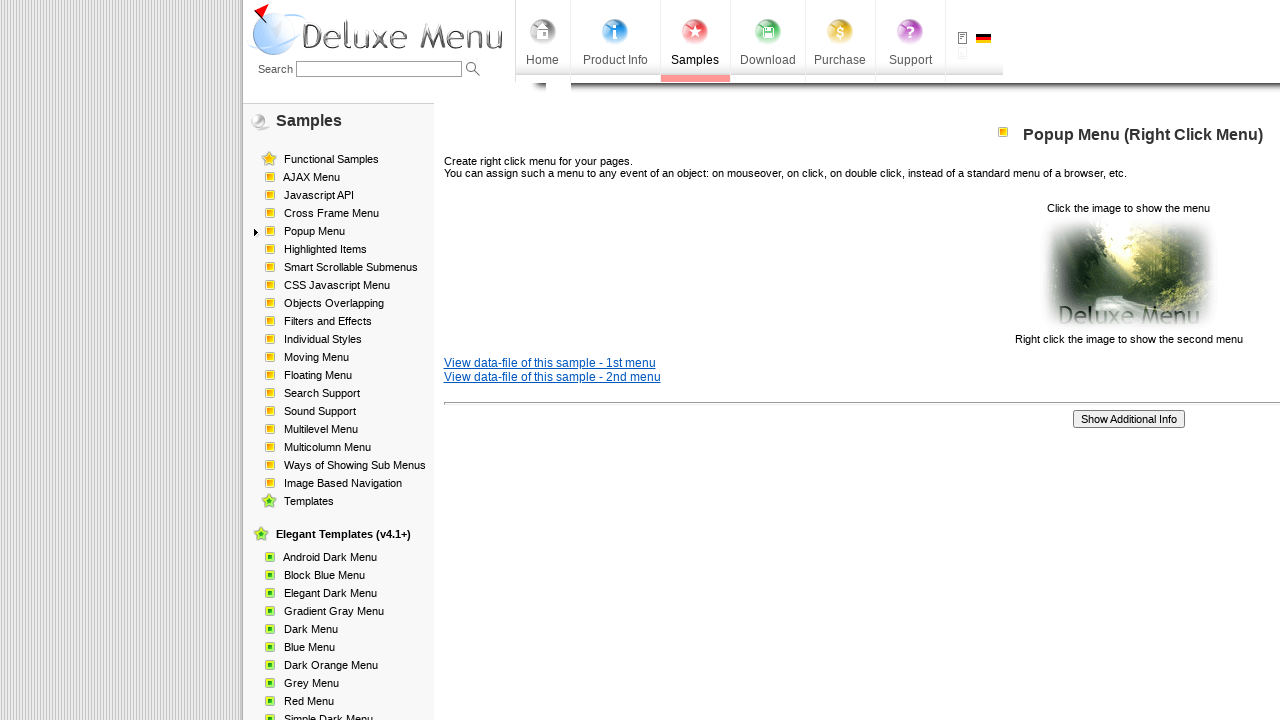

Located popup image element
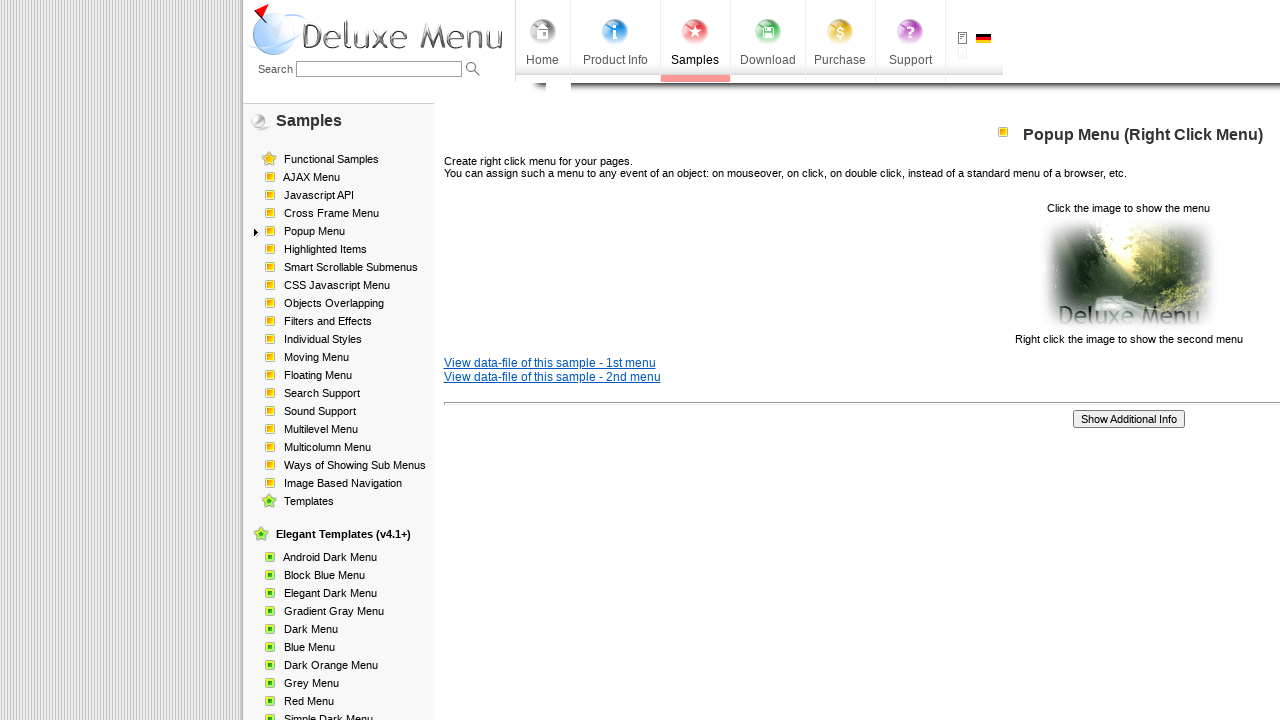

Left-clicked on popup image element at (1128, 274) on img[src='data-samples/images/popup_pic.gif']
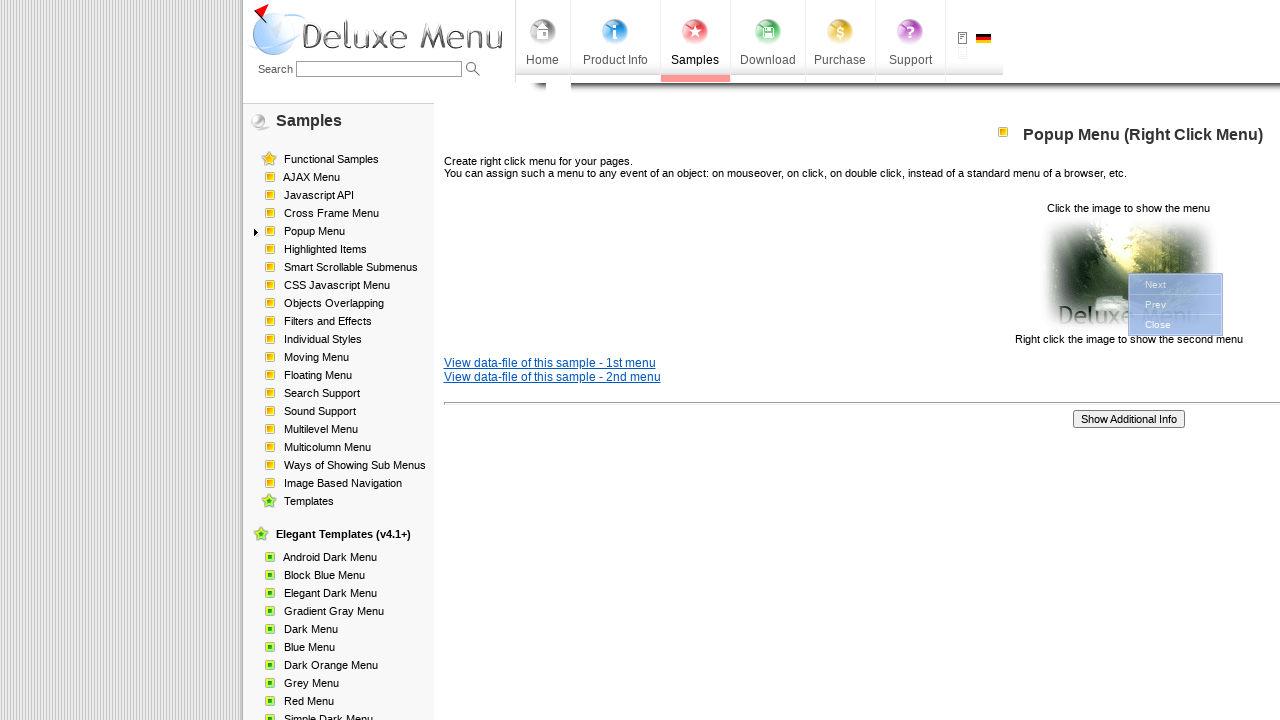

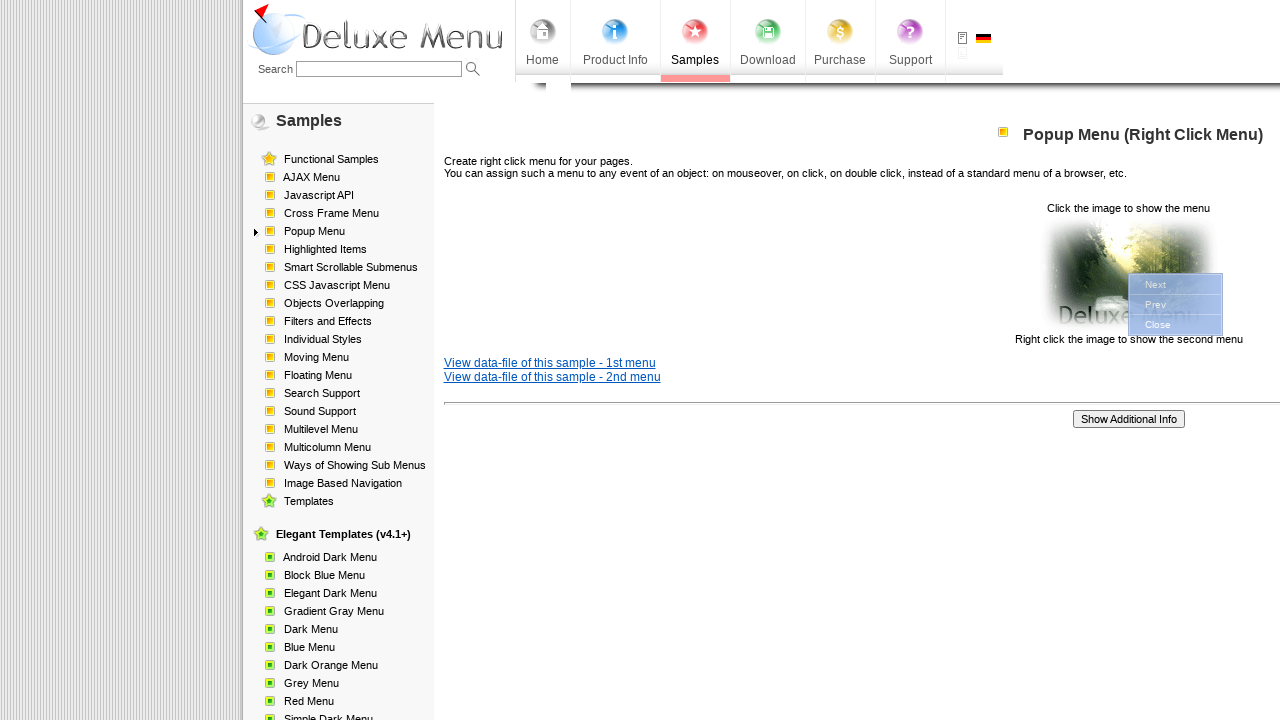